Tests a form submission that involves extracting an attribute value, performing a calculation, and filling various form fields including checkbox and radio button

Starting URL: http://suninjuly.github.io/get_attribute.html

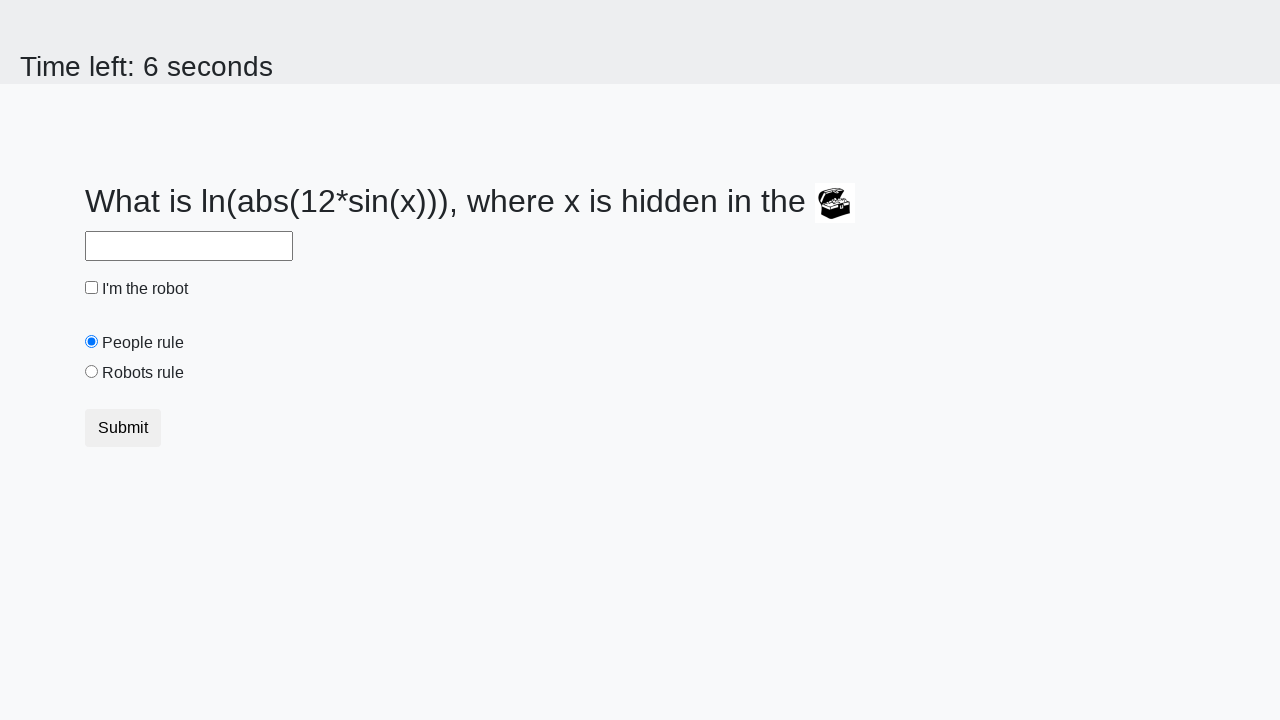

Located treasure element
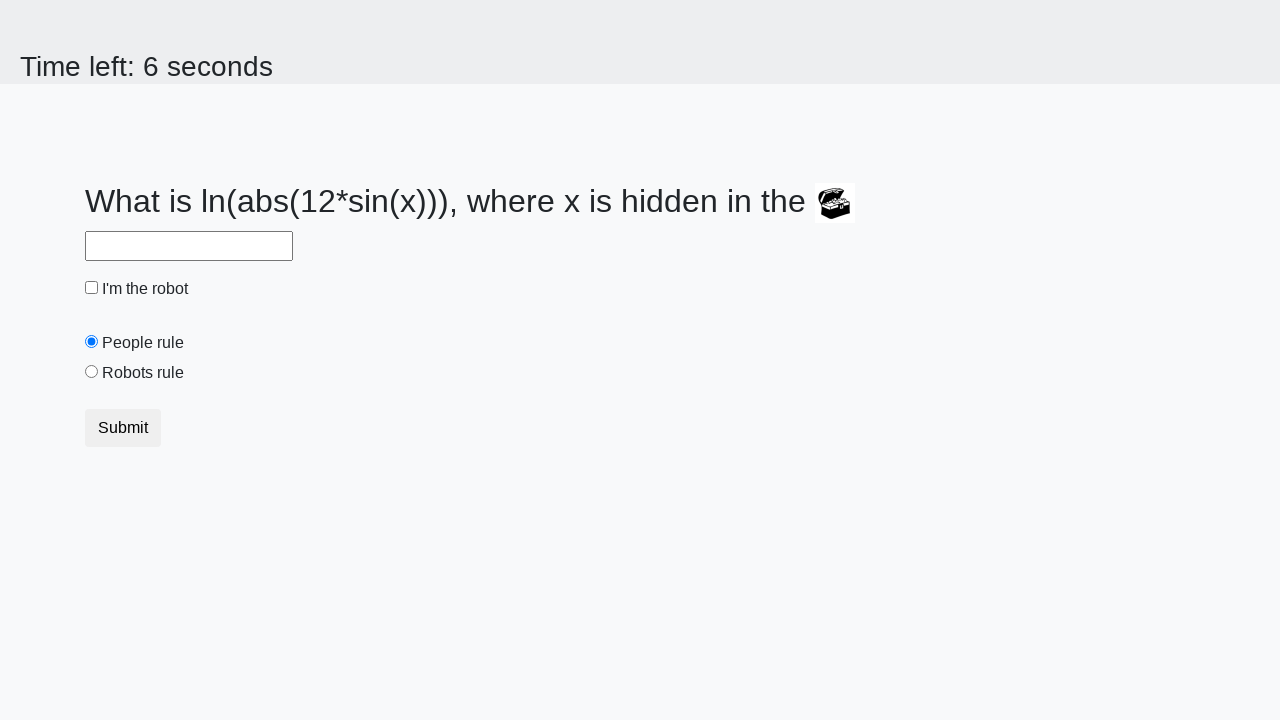

Extracted valuex attribute: 598
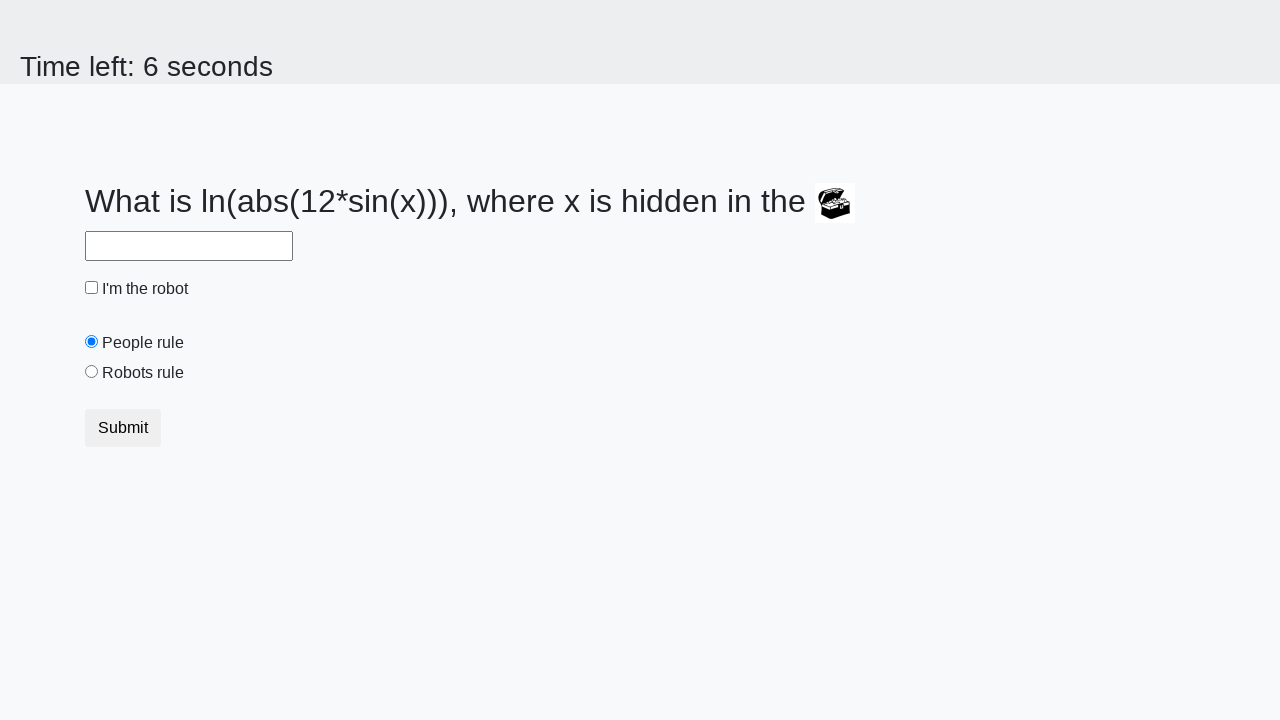

Calculated answer using math formula: 2.36839877986621
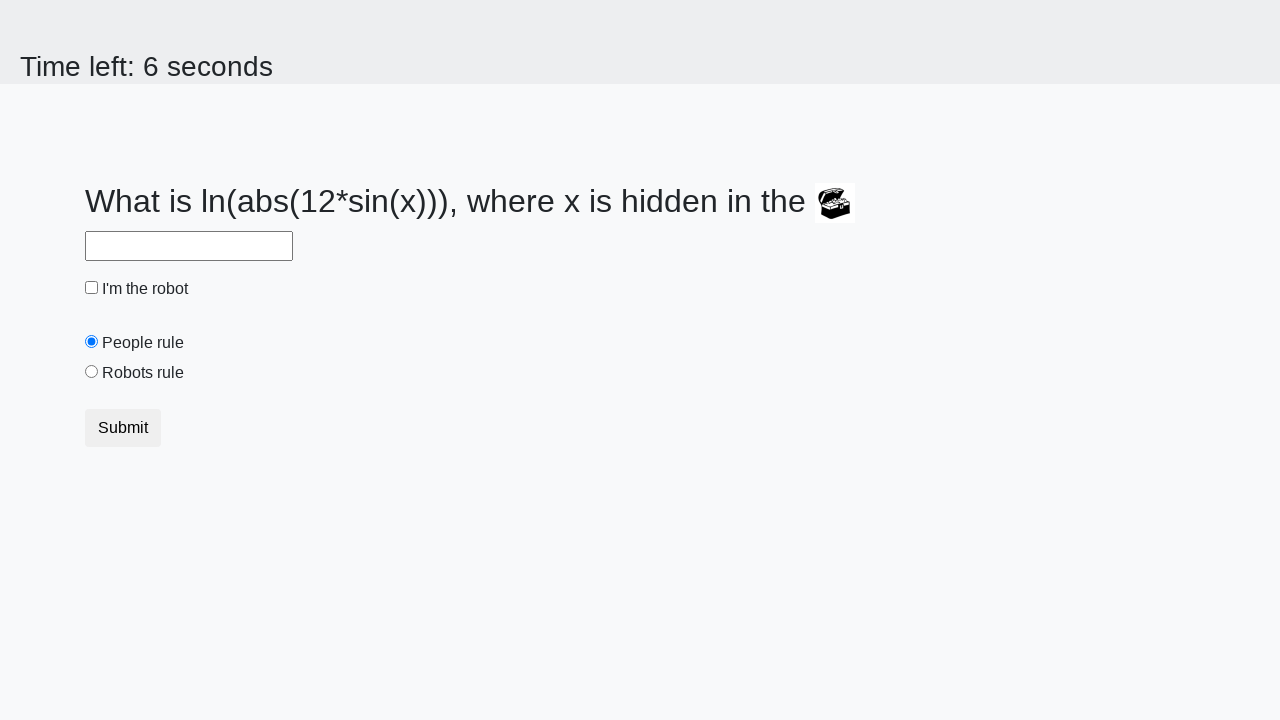

Filled answer field with calculated value on #answer
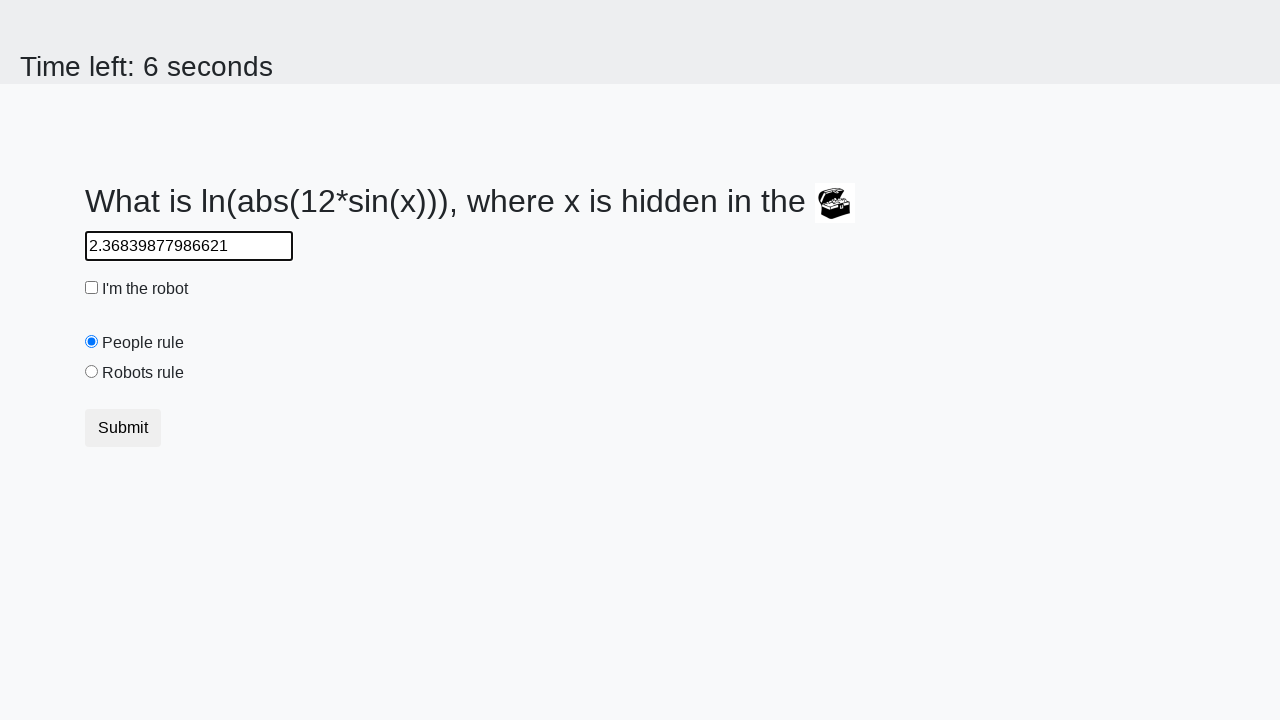

Clicked robot checkbox at (92, 288) on #robotCheckbox
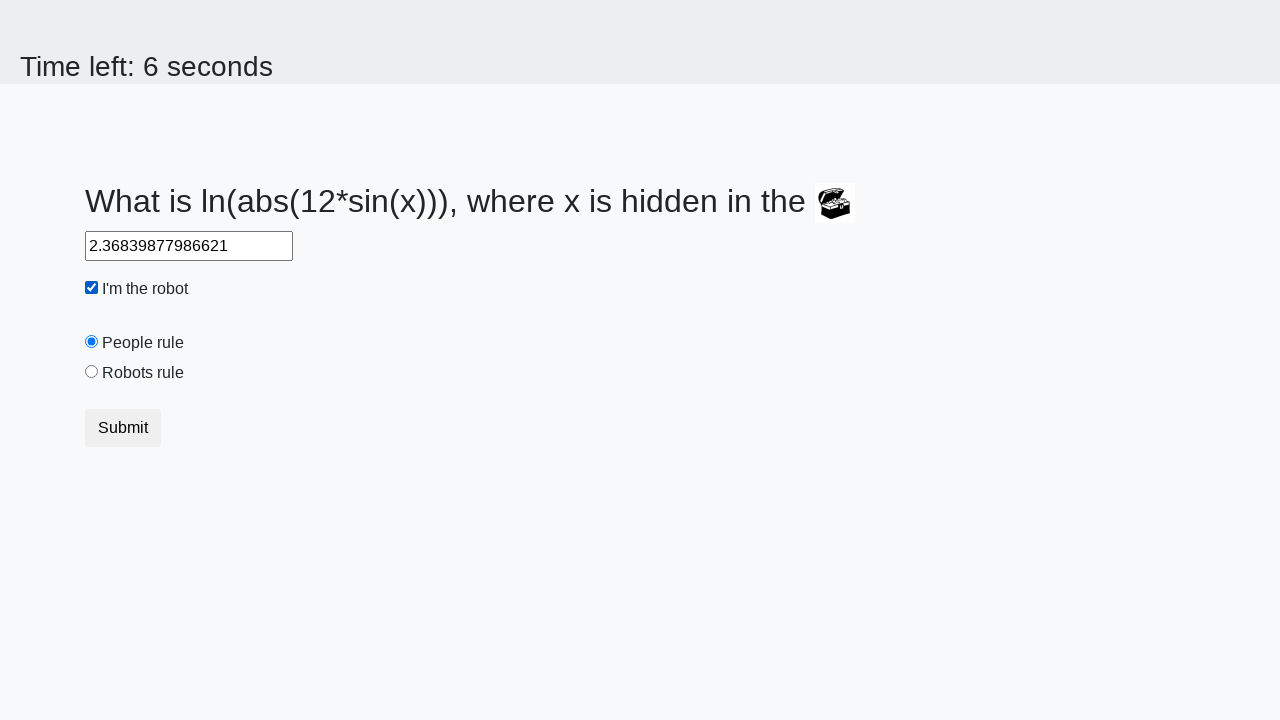

Clicked robots rule radio button at (92, 372) on #robotsRule
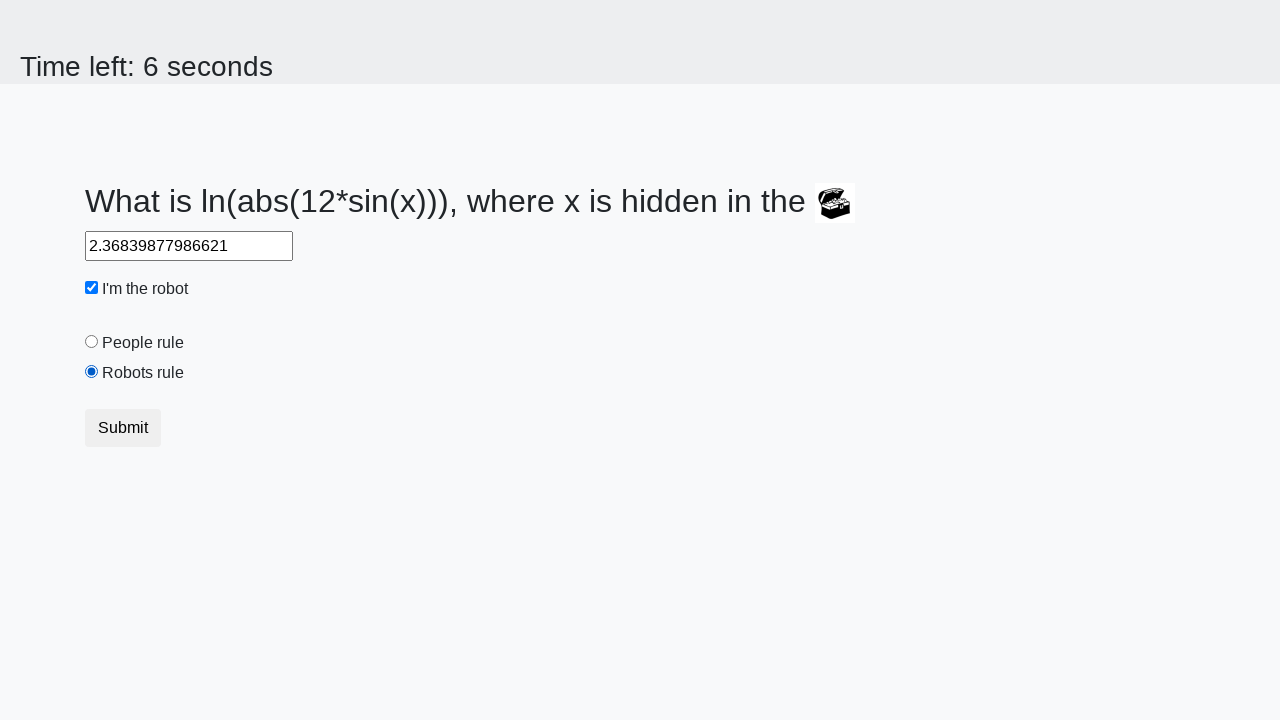

Clicked submit button to complete form submission at (123, 428) on .btn-default
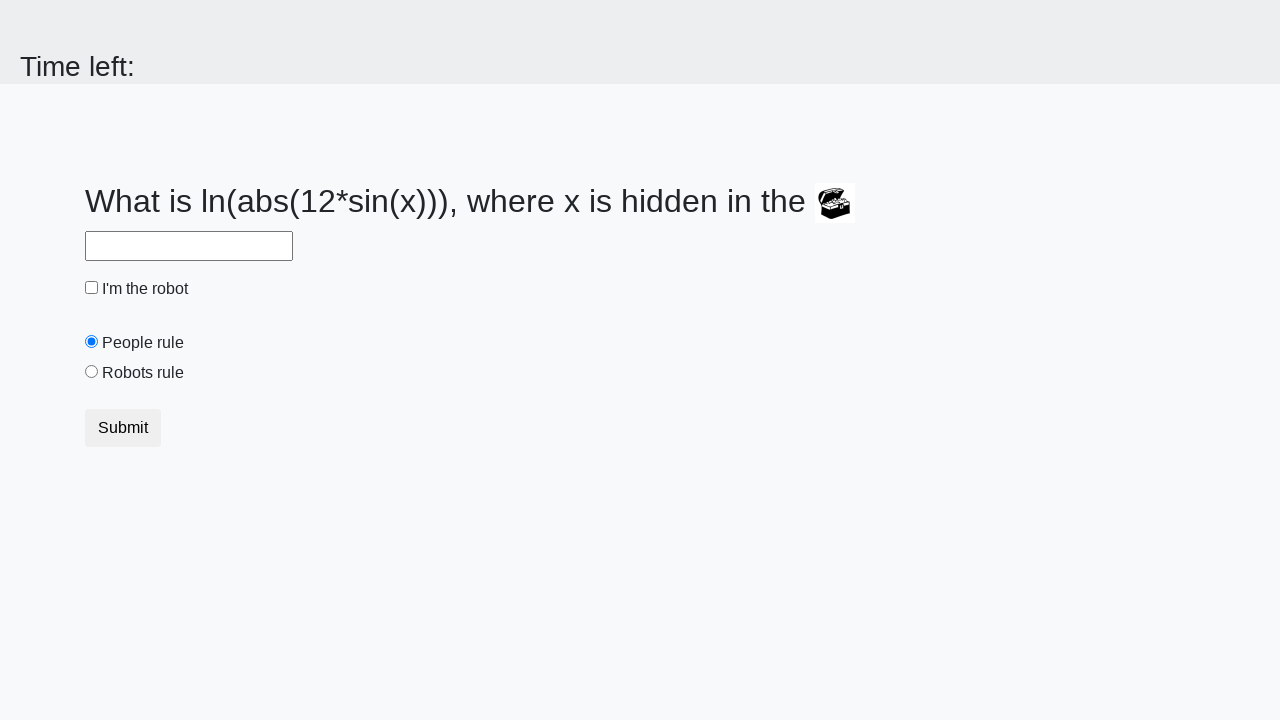

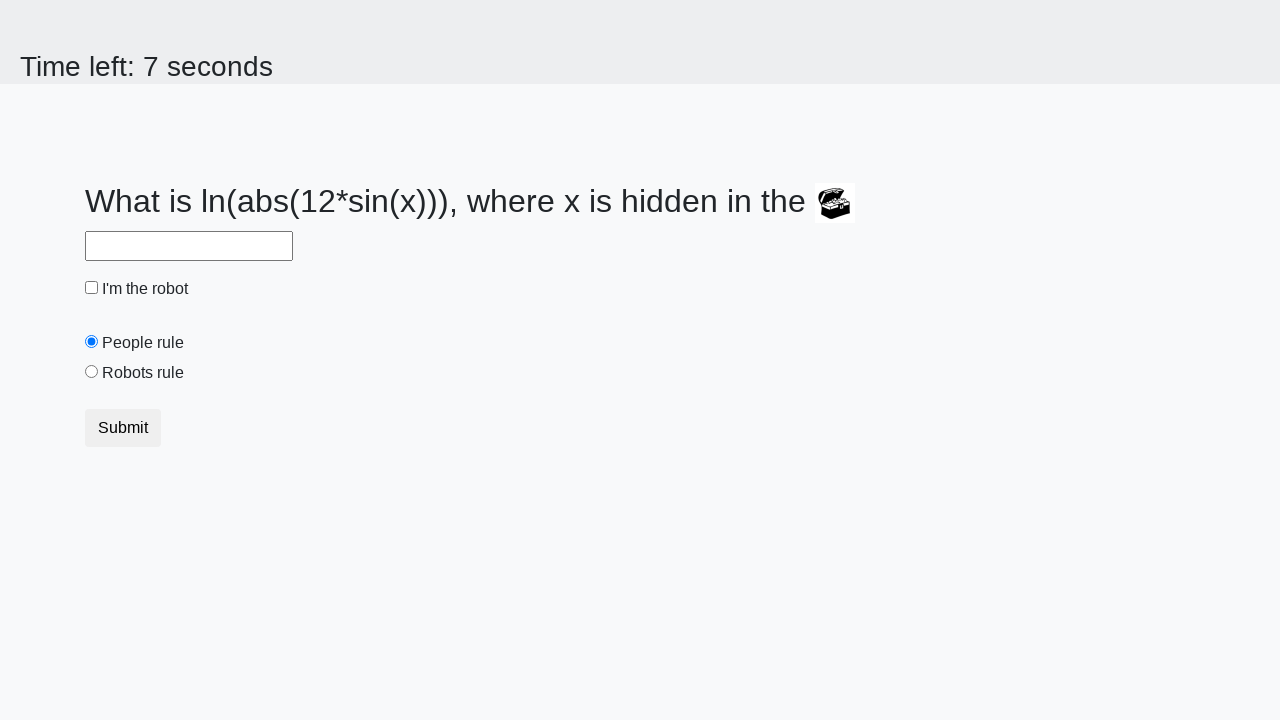